Tests finding a link by partial text (based on a mathematical calculation), clicking it, then filling out a form with first name, last name, city, and country fields, and submitting the form.

Starting URL: http://suninjuly.github.io/find_link_text

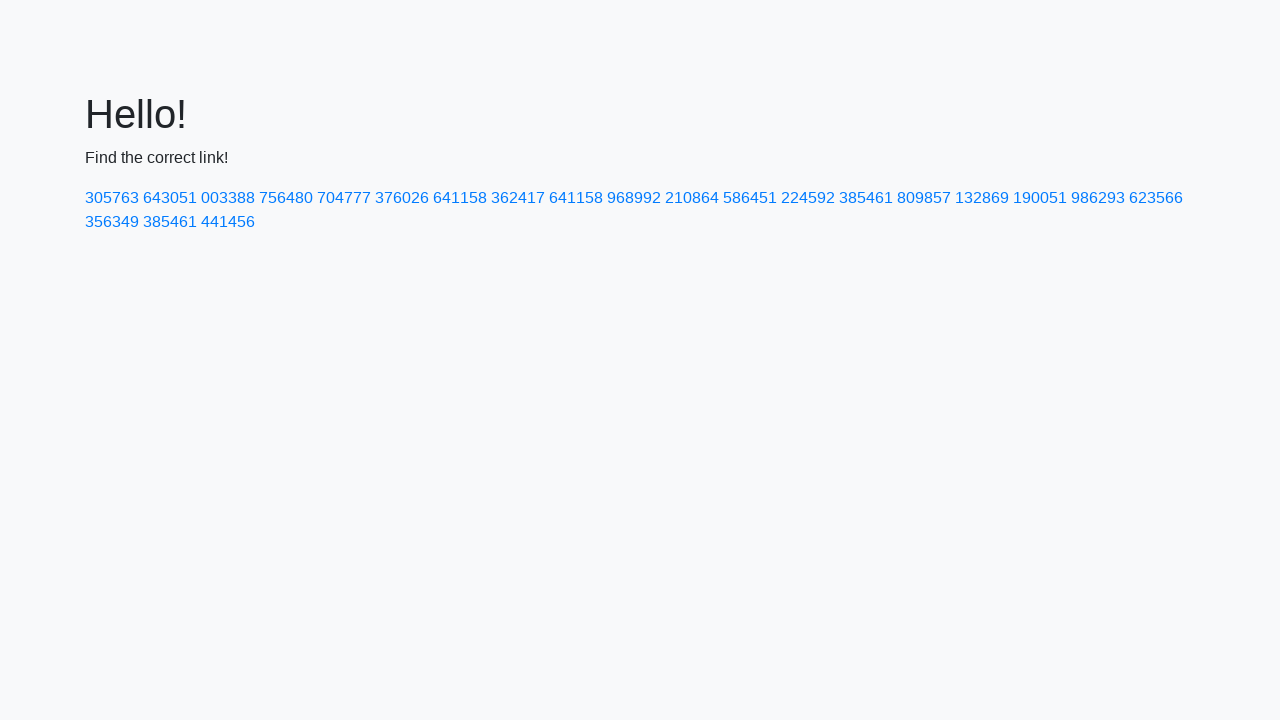

Clicked link with calculated text '224592' at (808, 198) on a:text('224592')
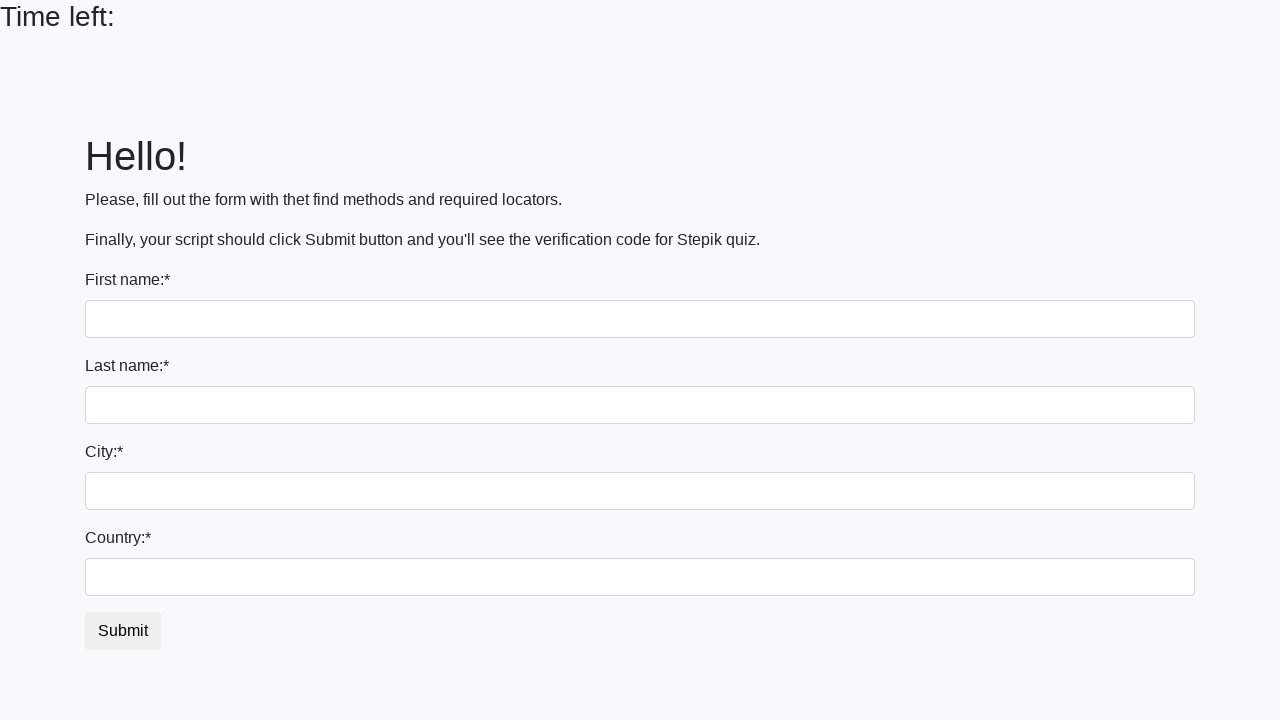

Filled first name field with 'Ivan' on input
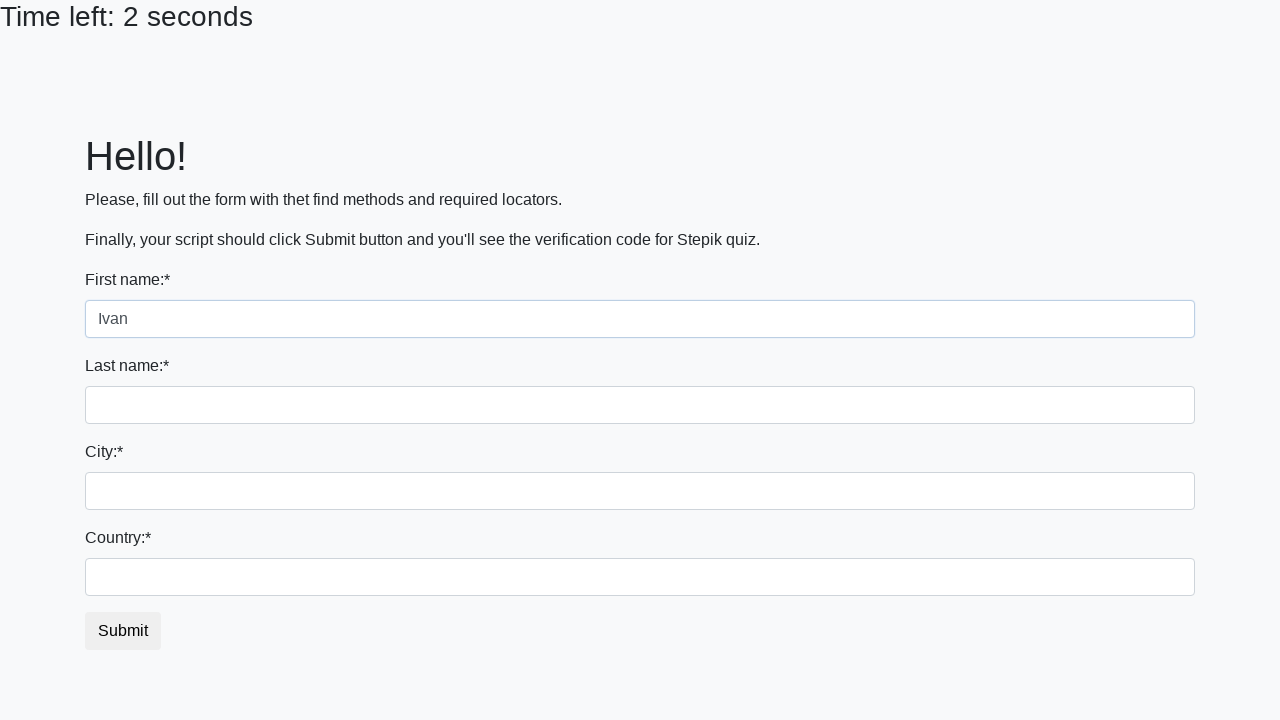

Filled last name field with 'Petrov' on input[name='last_name']
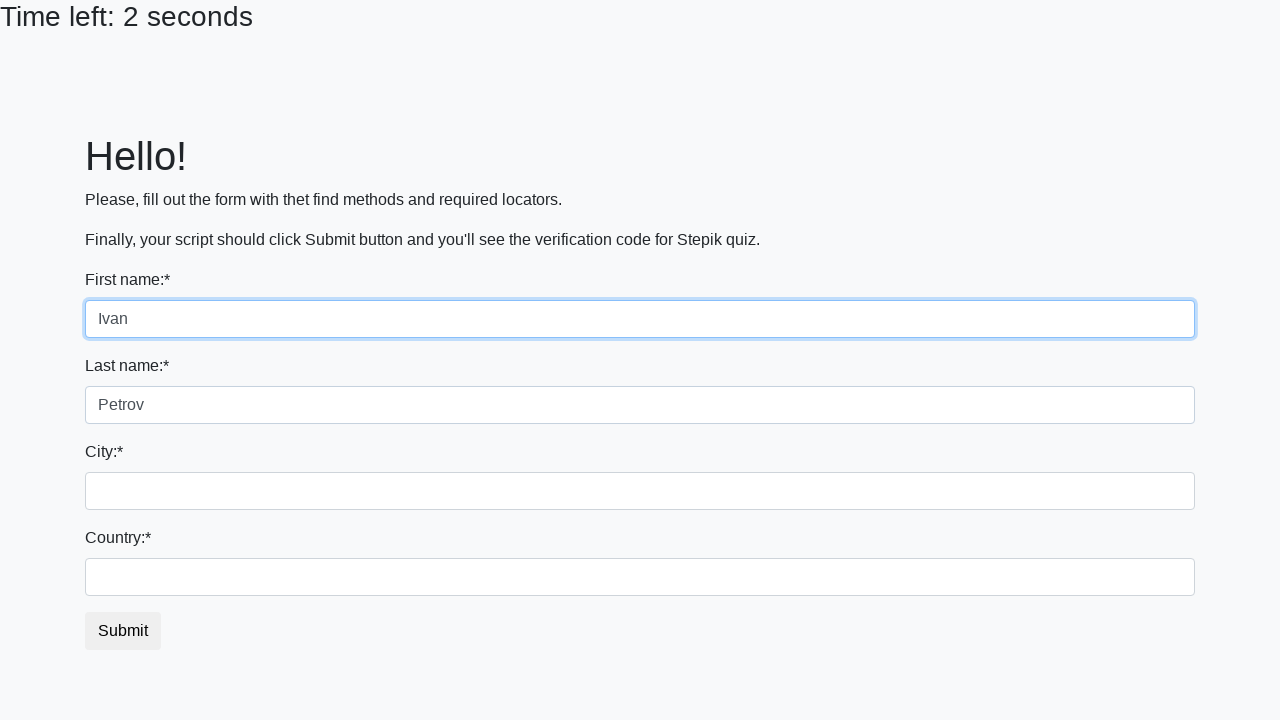

Filled city field with 'Smolensk' on .form-control.city
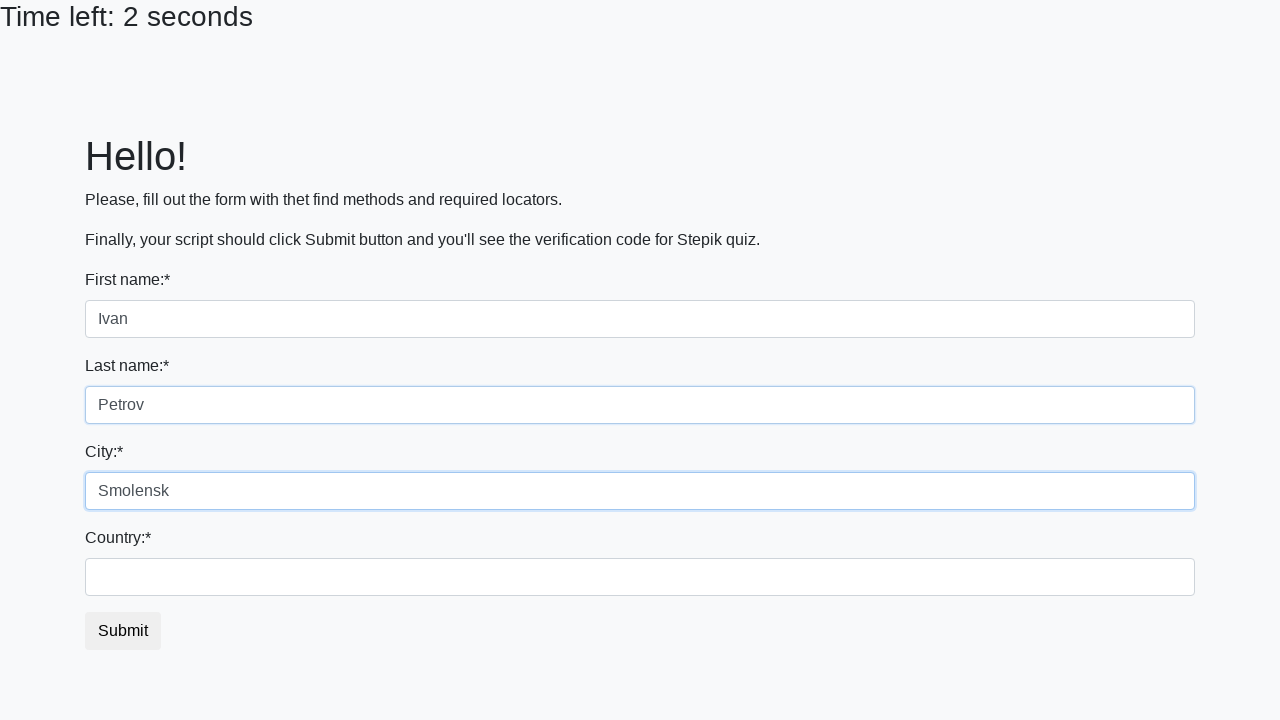

Filled country field with 'Russia' on #country
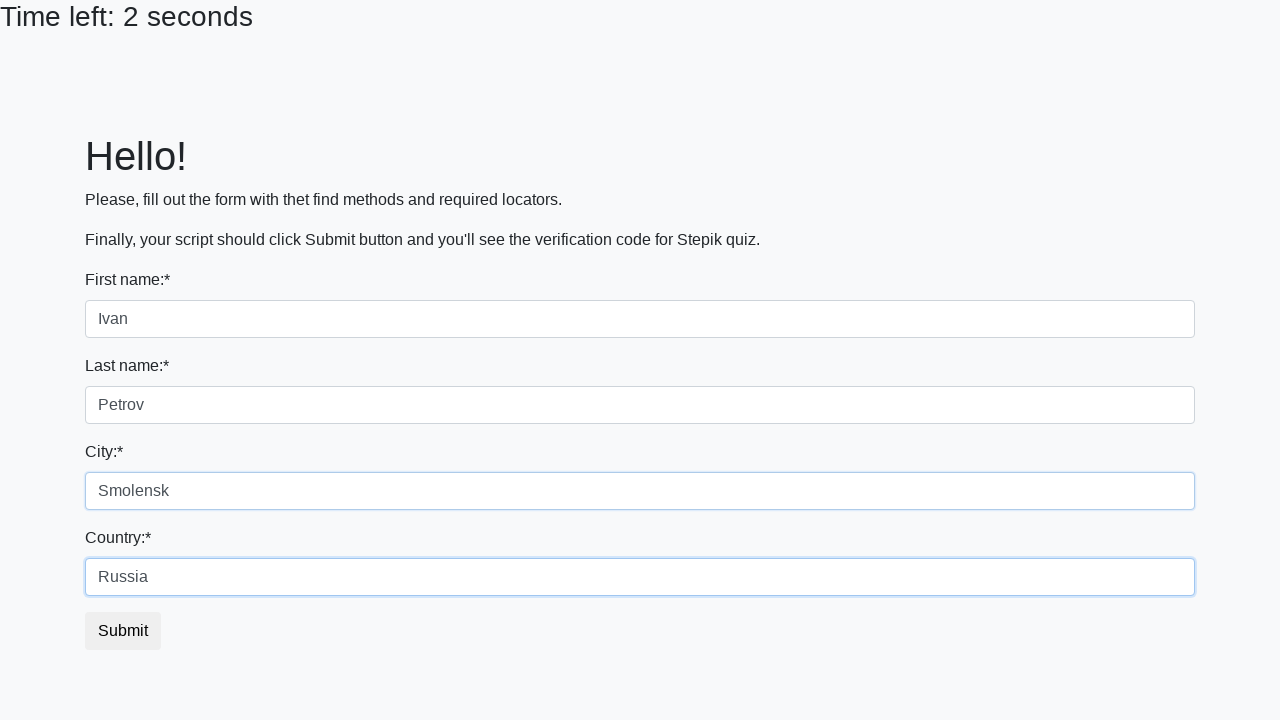

Clicked submit button to submit form at (123, 631) on button.btn
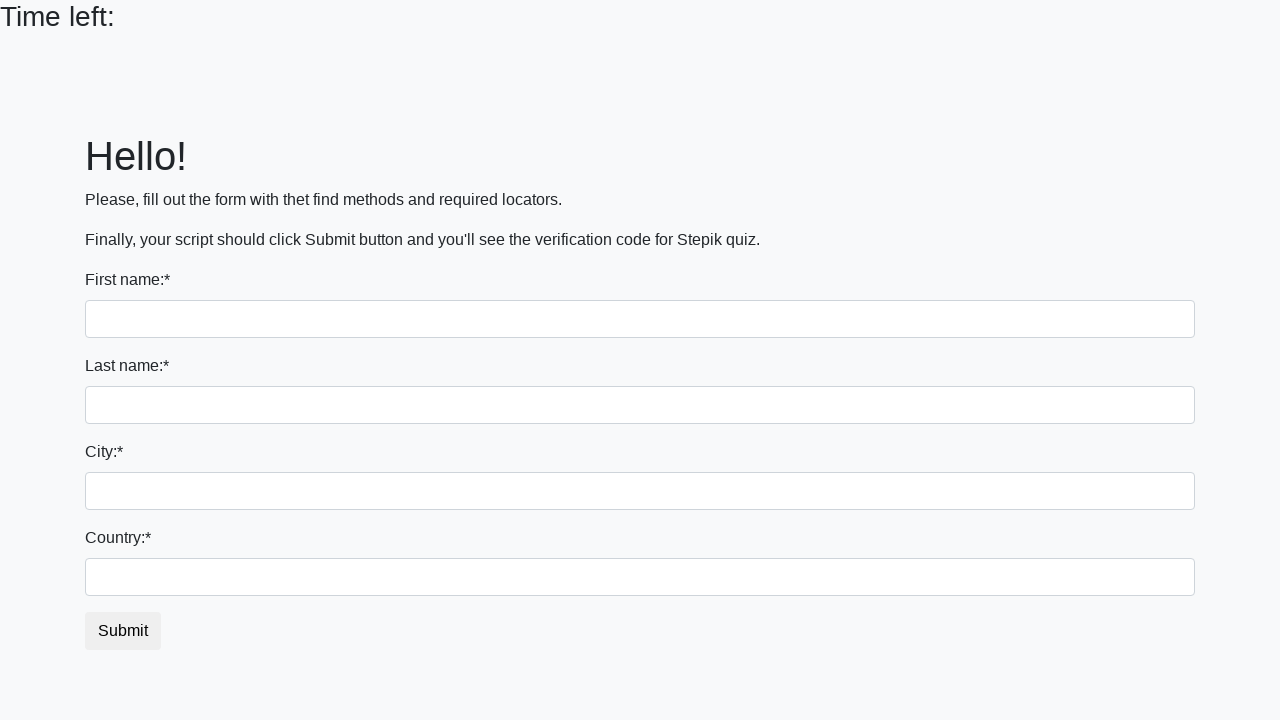

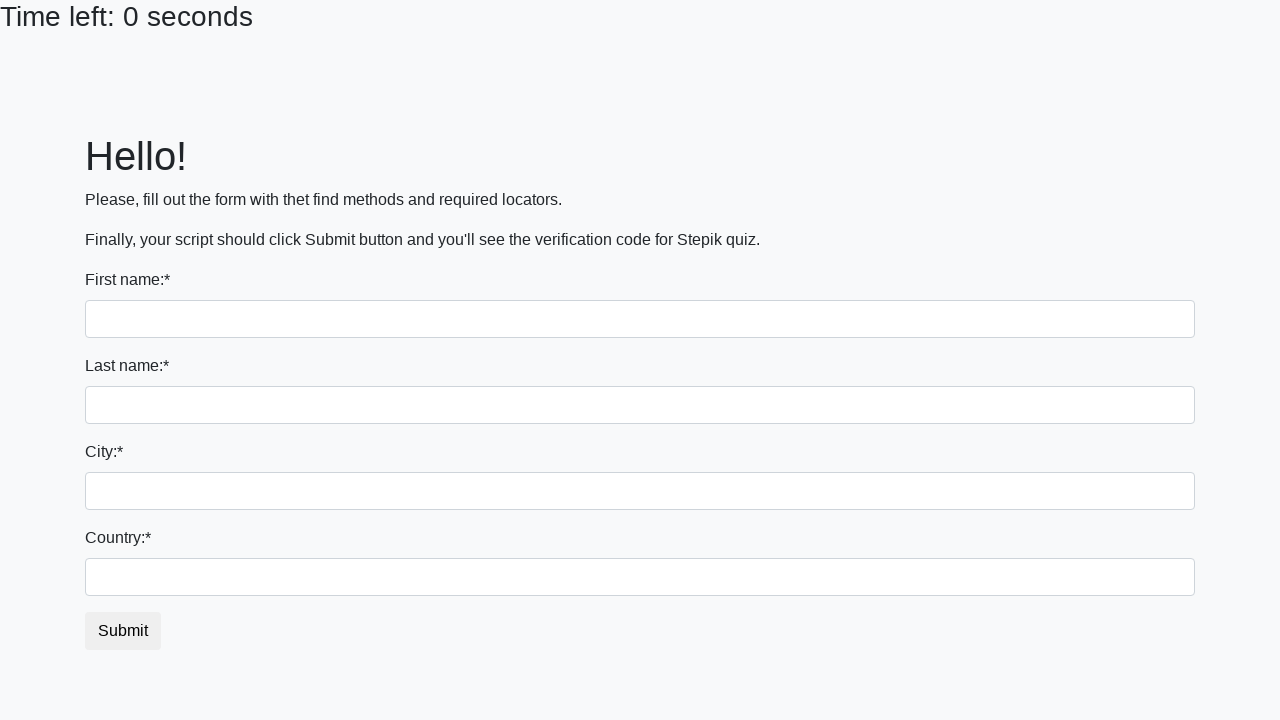